Tests Hacker News search with special characters that should return no results

Starting URL: https://news.ycombinator.com

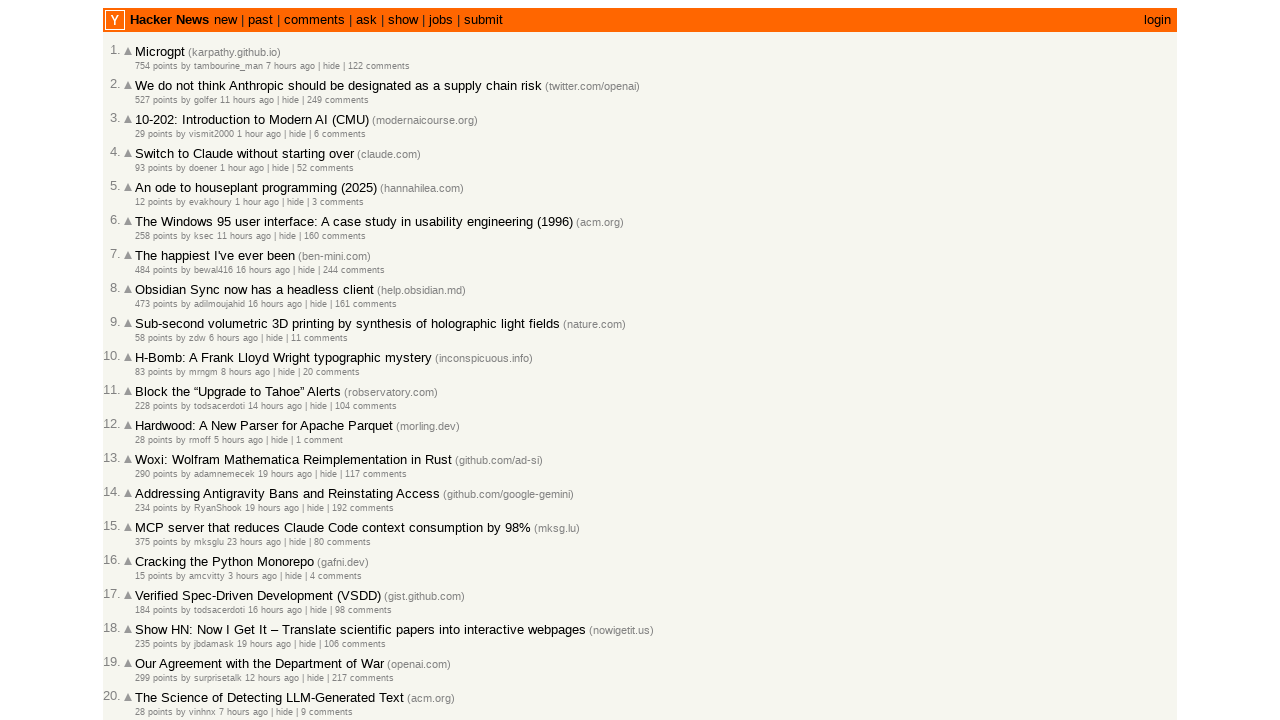

Filled search box with special characters '?*^^%' that should return no results on input[name='q']
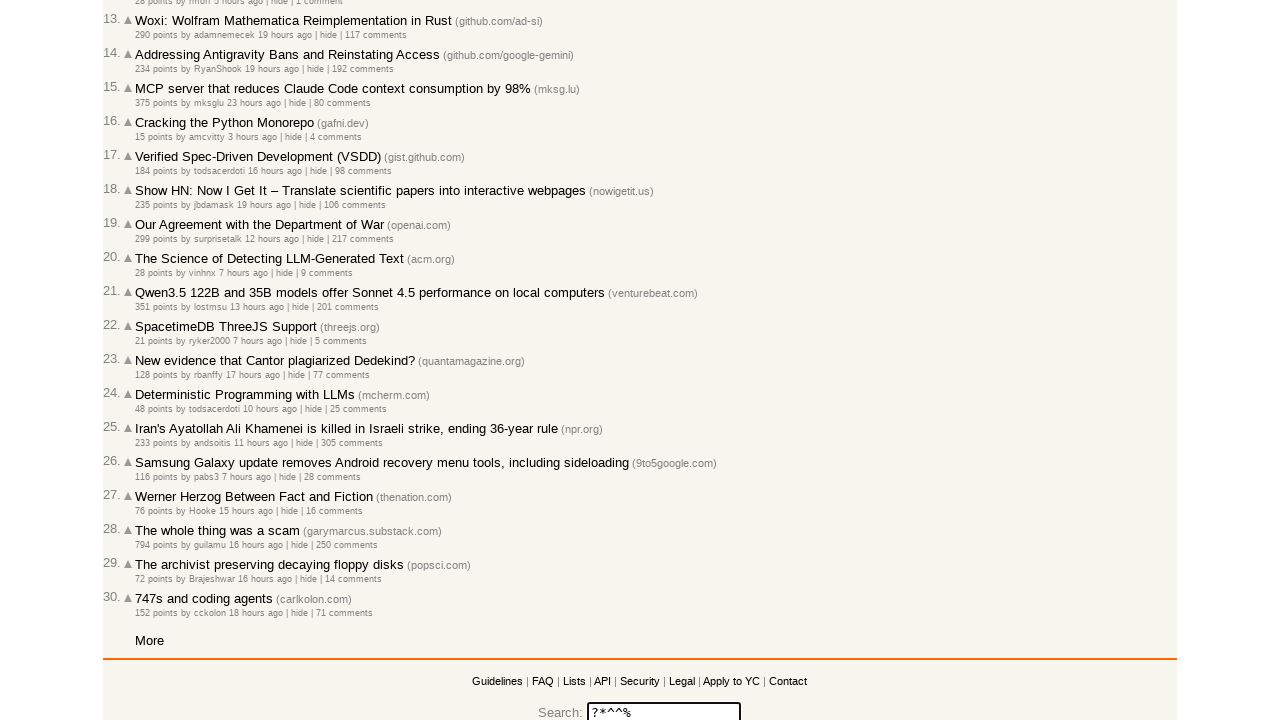

Pressed Enter to submit the search query on input[name='q']
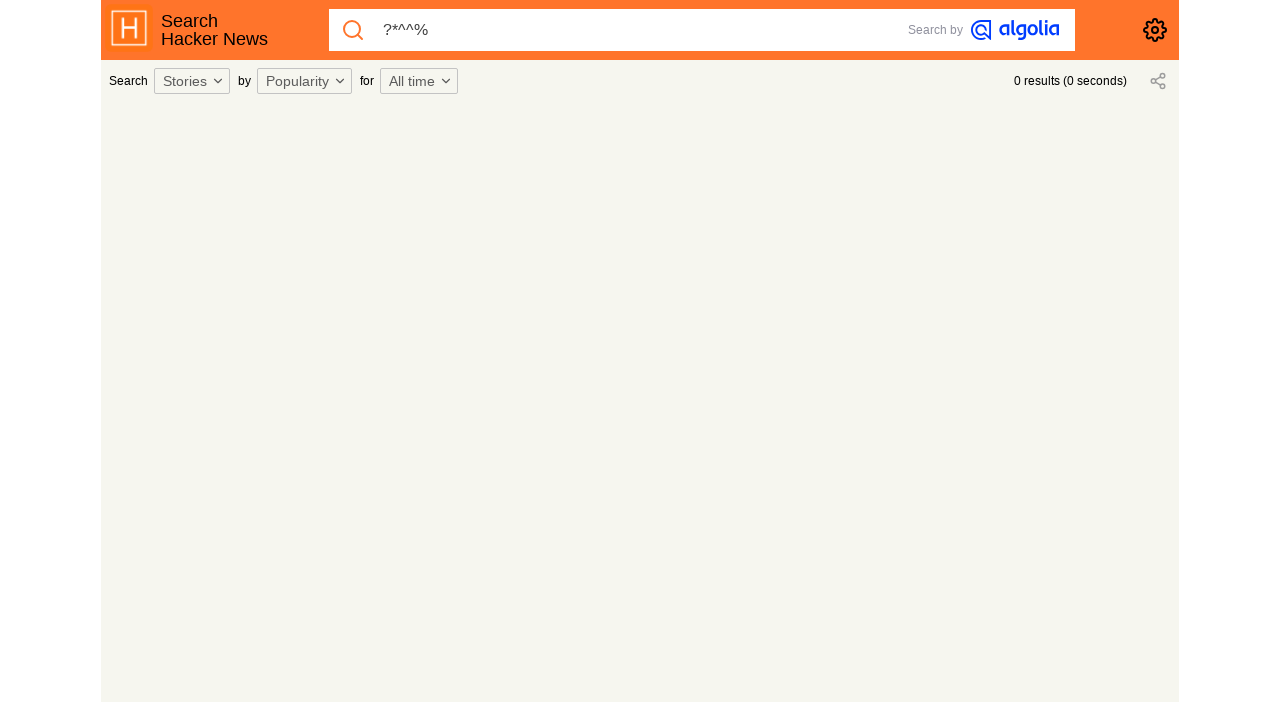

Waited for page to reach networkidle state after search submission
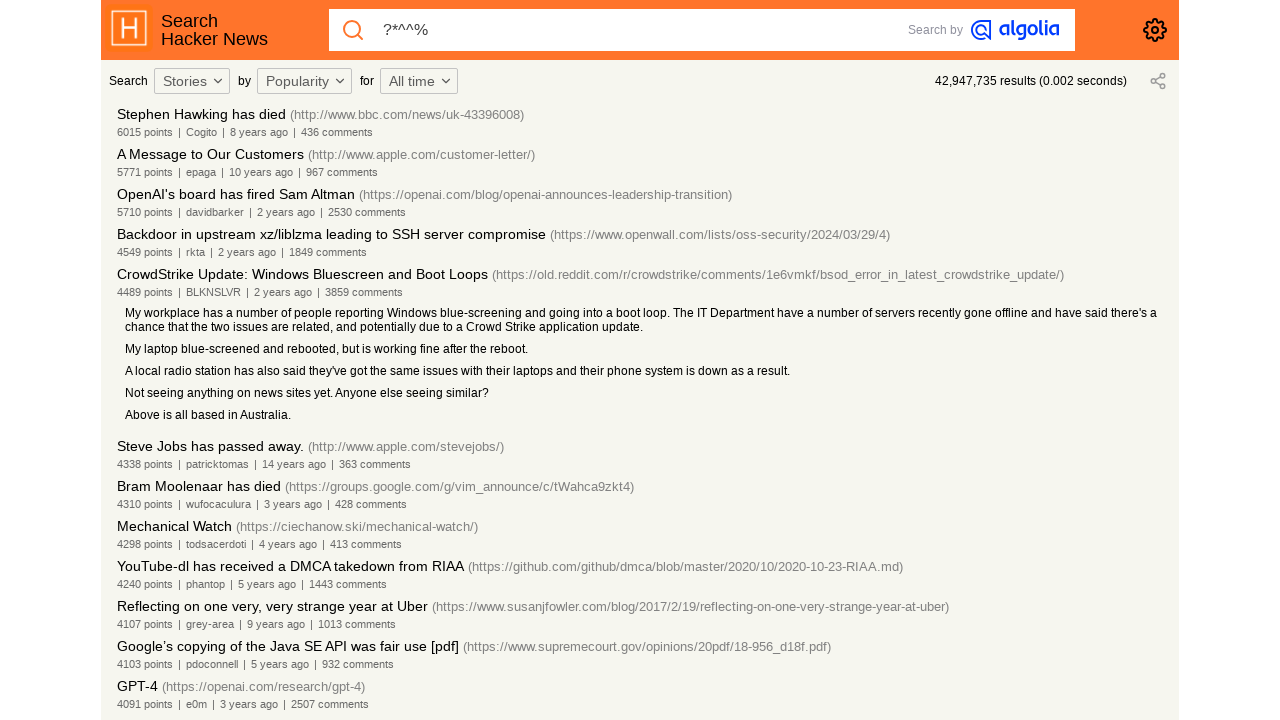

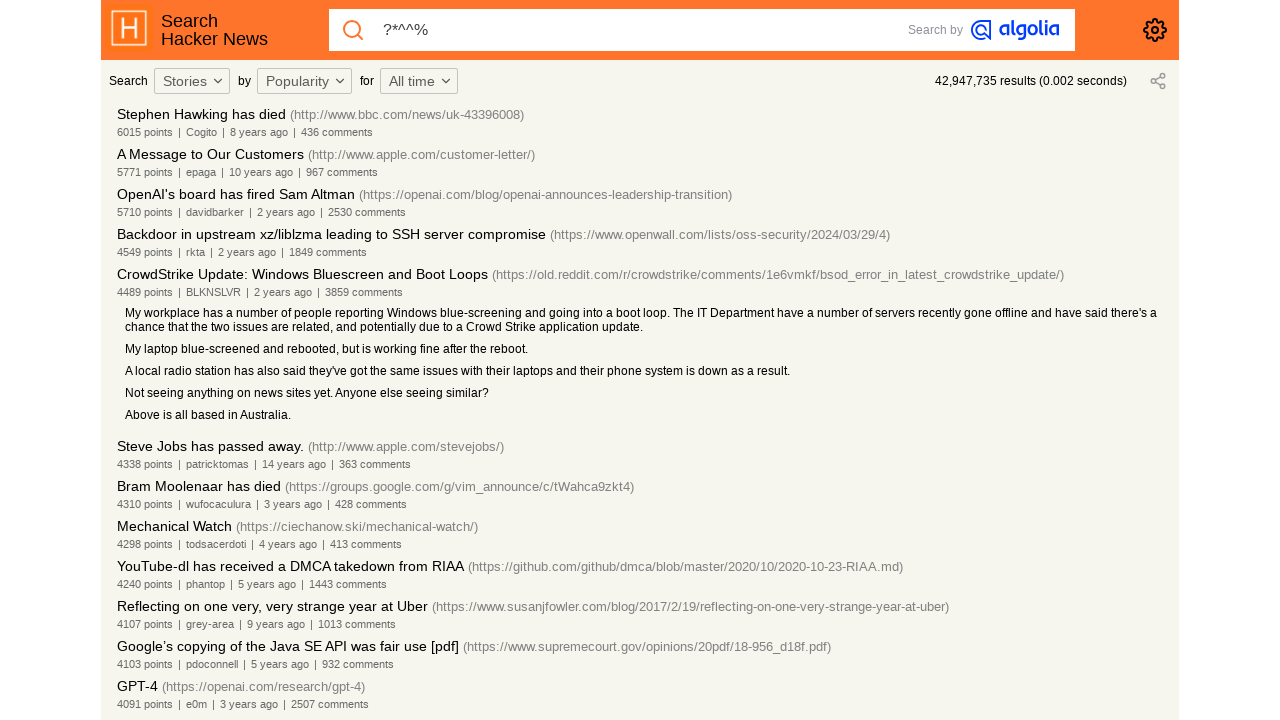